Tests adding todo items by creating two todos and verifying they appear in the list

Starting URL: https://demo.playwright.dev/todomvc

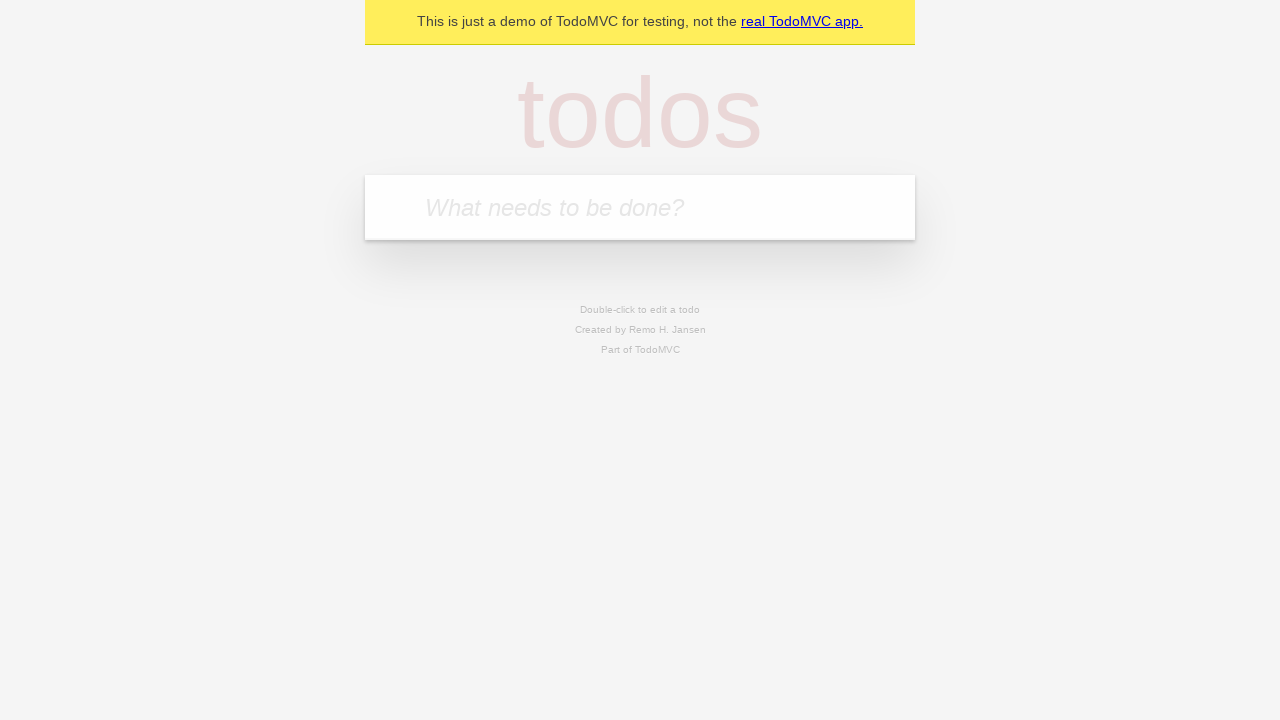

Filled todo input field with 'buy some cheese' on internal:attr=[placeholder="What needs to be done?"i]
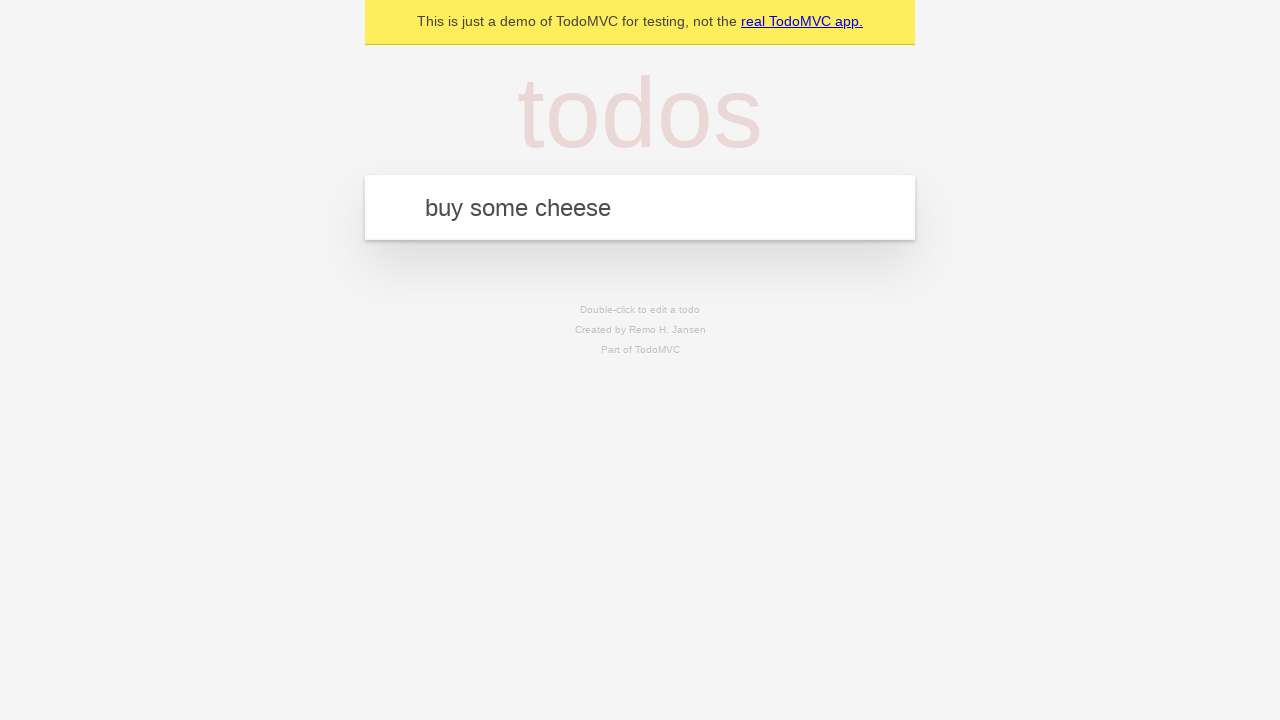

Pressed Enter to create first todo item on internal:attr=[placeholder="What needs to be done?"i]
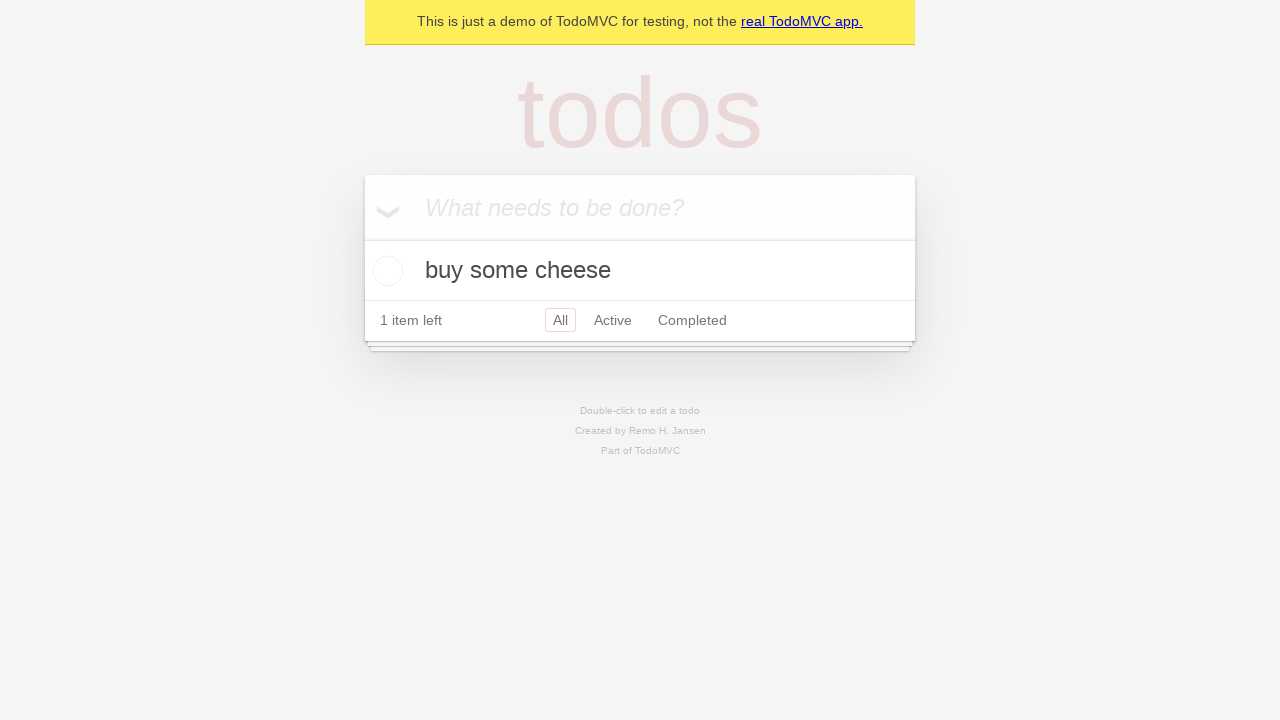

First todo item appeared in the list
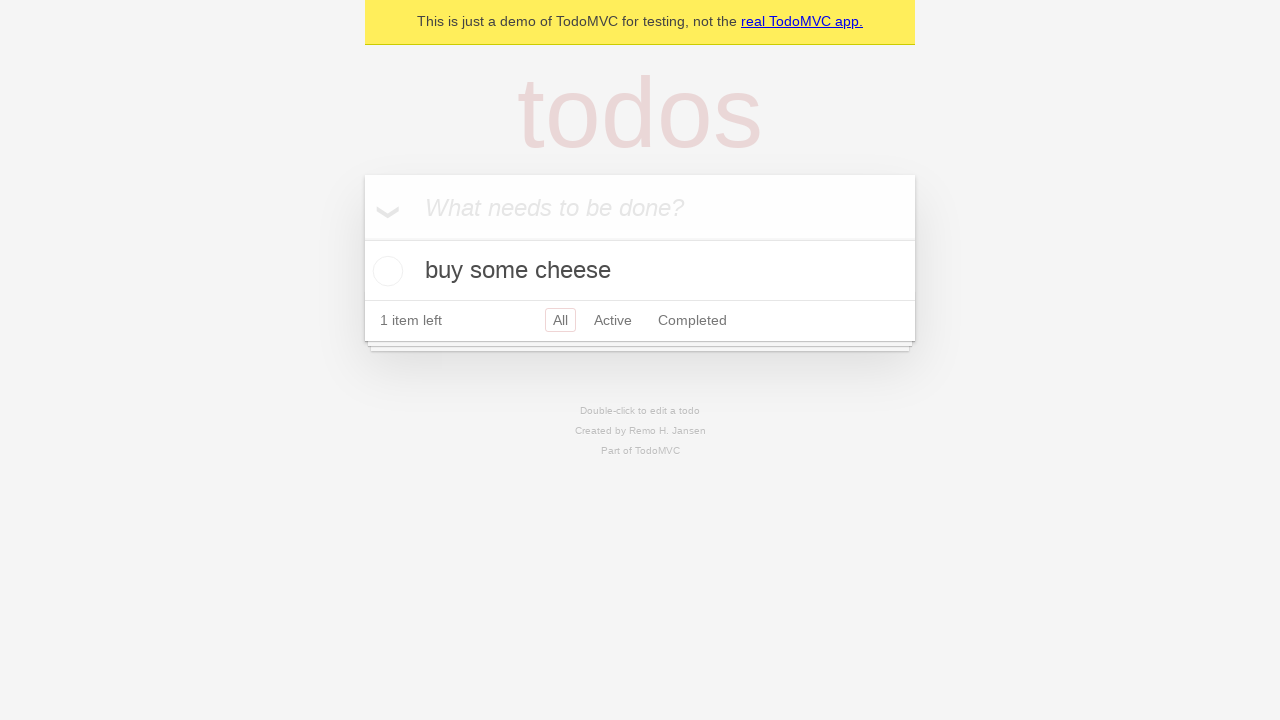

Filled todo input field with 'feed the cat' on internal:attr=[placeholder="What needs to be done?"i]
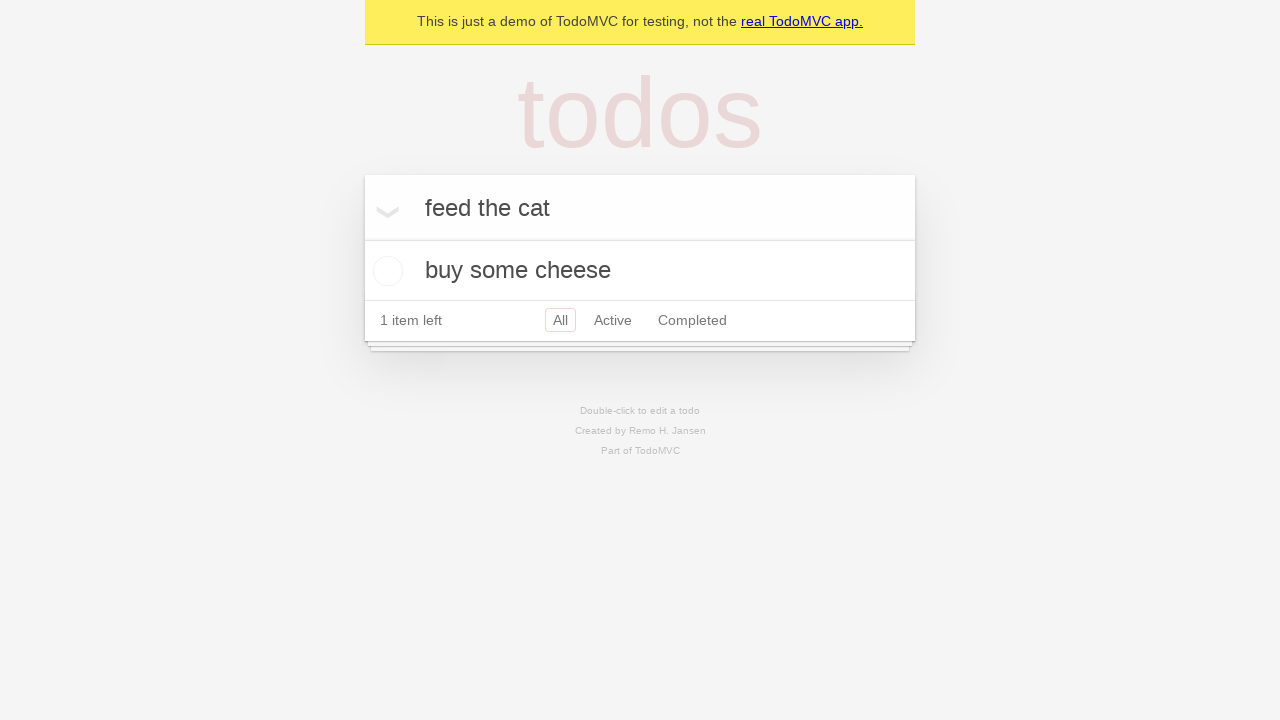

Pressed Enter to create second todo item on internal:attr=[placeholder="What needs to be done?"i]
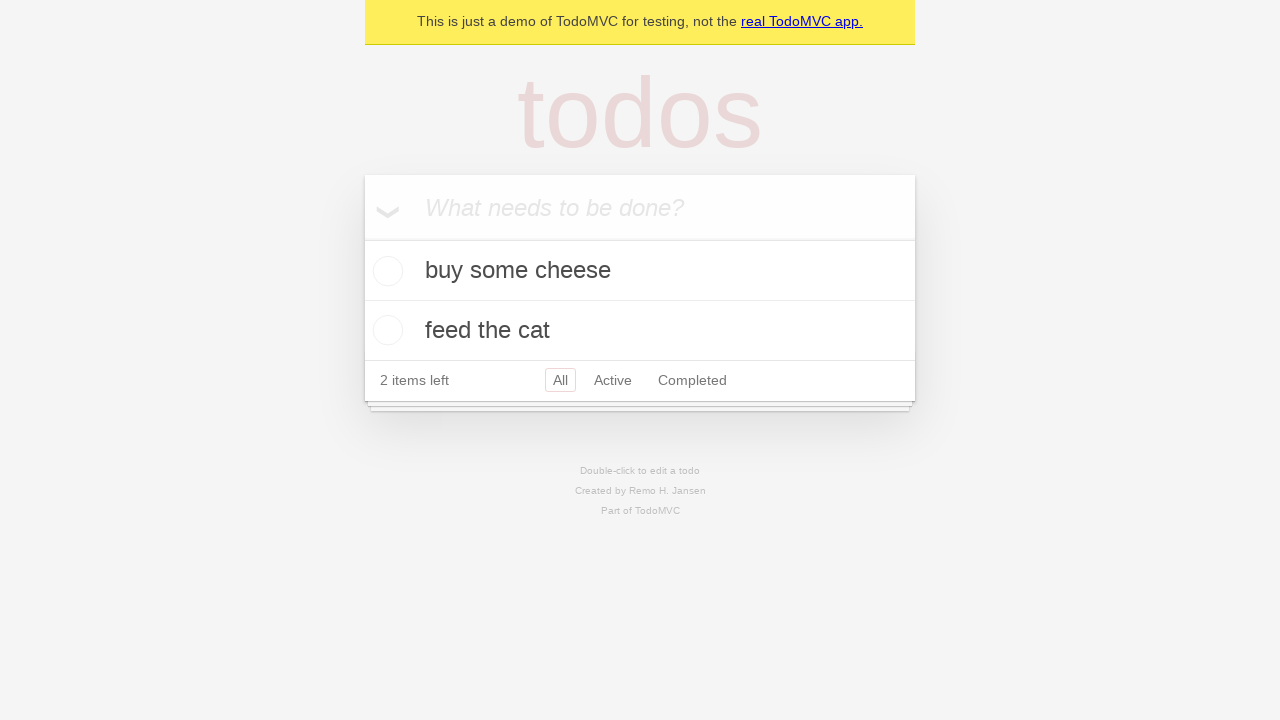

Second todo item appeared in the list
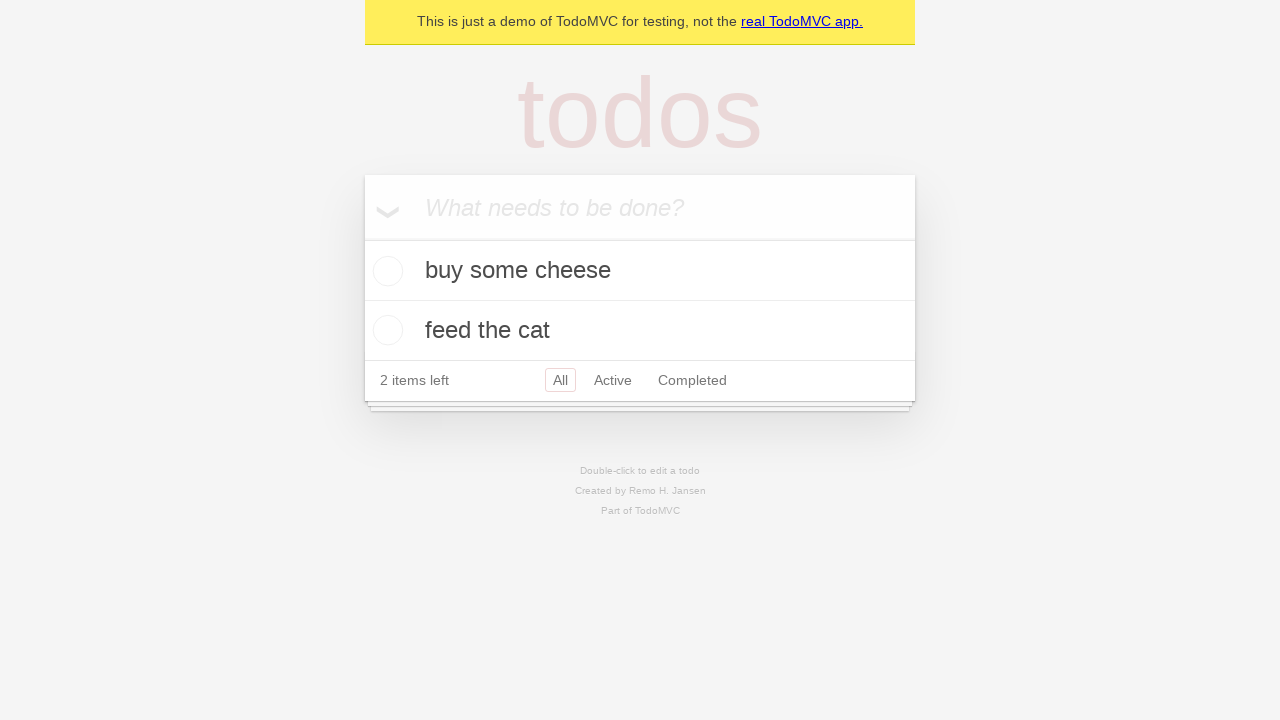

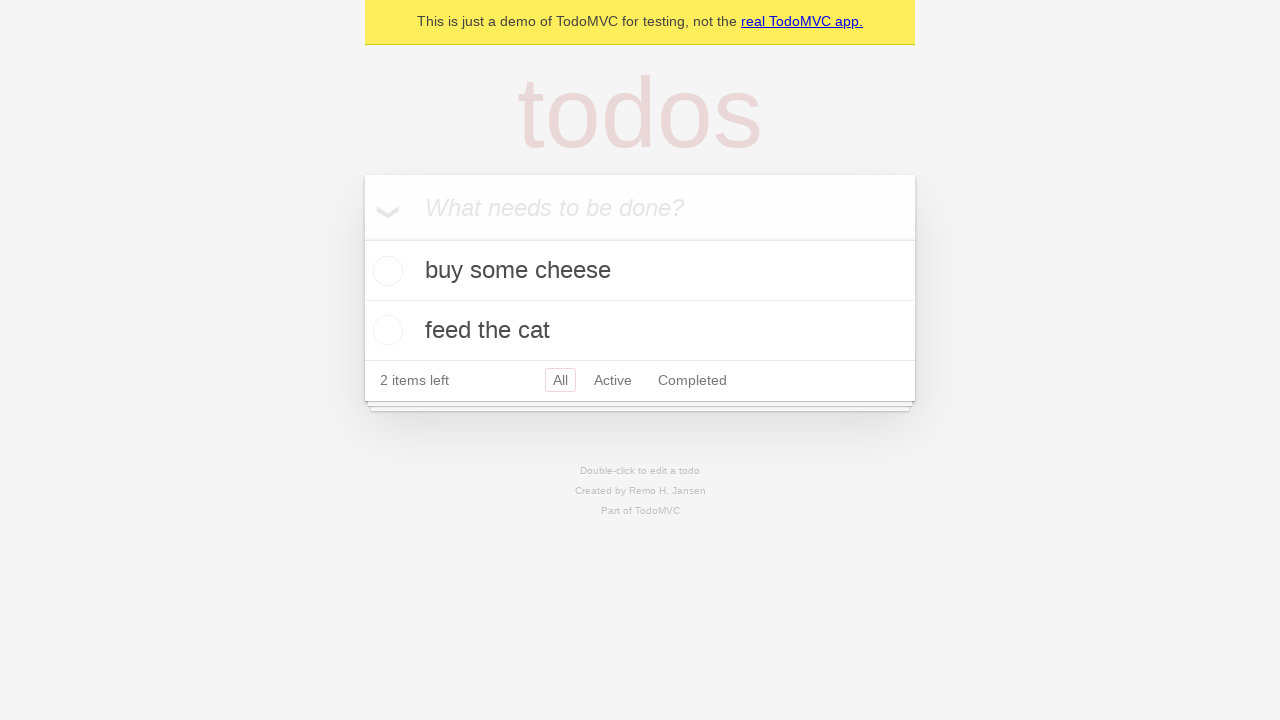